Tests subtraction operation on the calculator by entering 234823 - (-23094823) and then clearing

Starting URL: https://www.calculator.net/

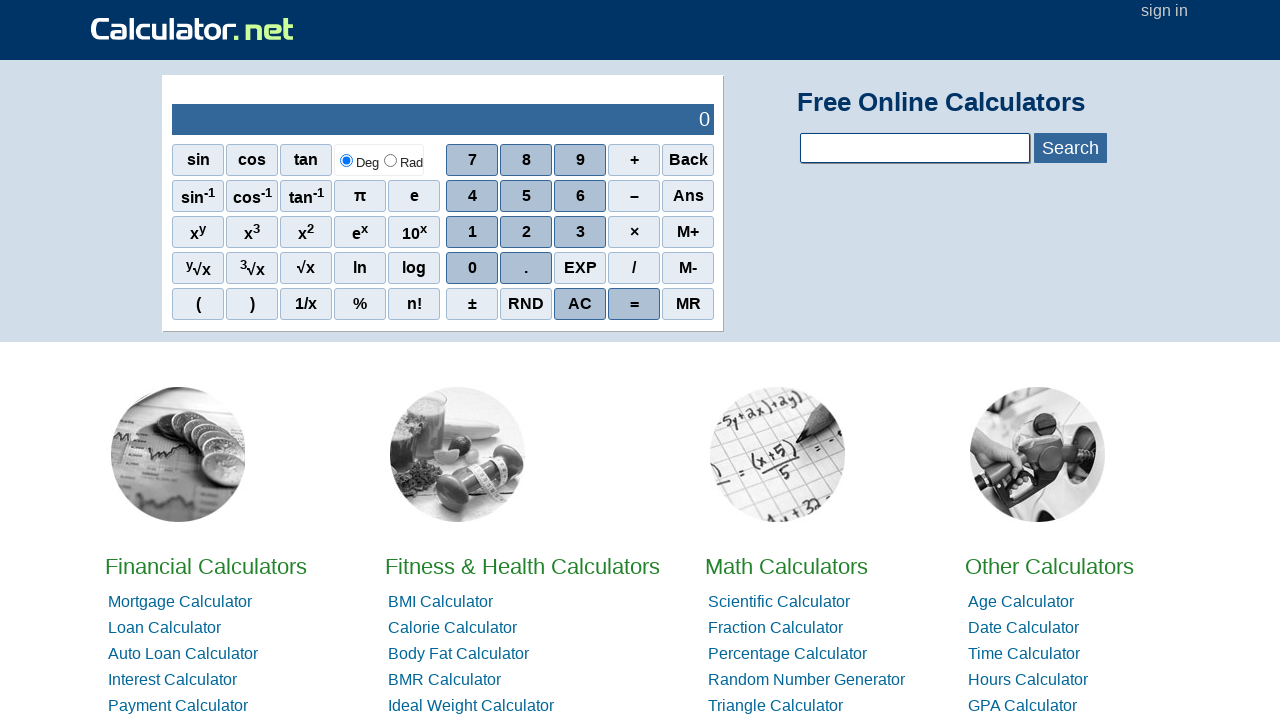

Clicked digit 2 at (526, 232) on xpath=//*[@id='sciout']/tbody/tr[2]/td[2]/div/div[3]/span[2]
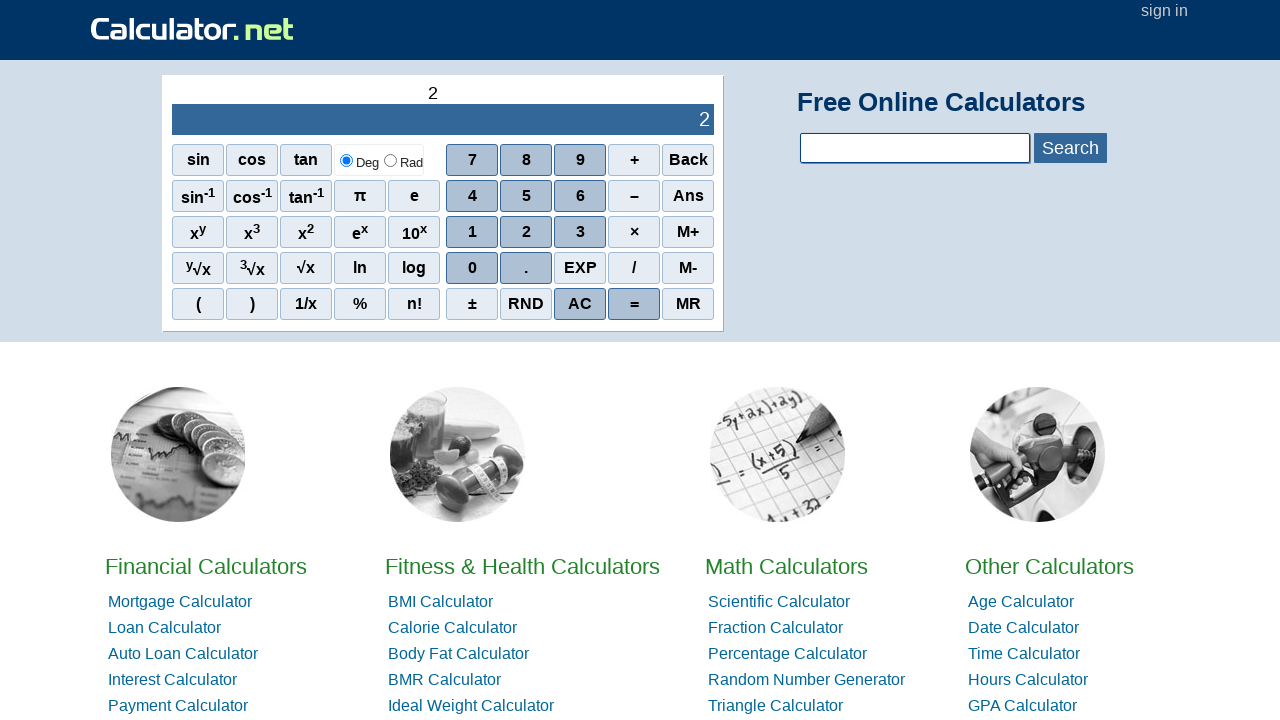

Clicked digit 3 at (580, 232) on xpath=//*[@id='sciout']/tbody/tr[2]/td[2]/div/div[3]/span[3]
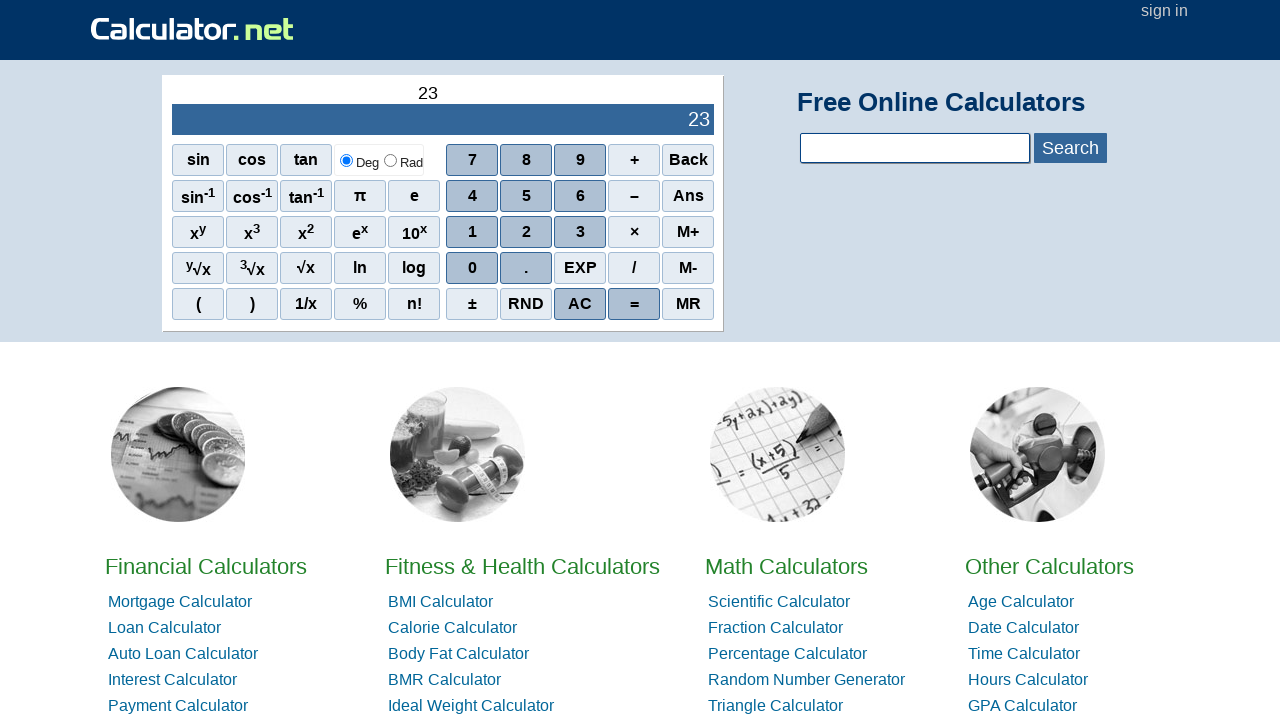

Clicked digit 4 at (472, 196) on xpath=//*[@id='sciout']/tbody/tr[2]/td[2]/div/div[2]/span[1]
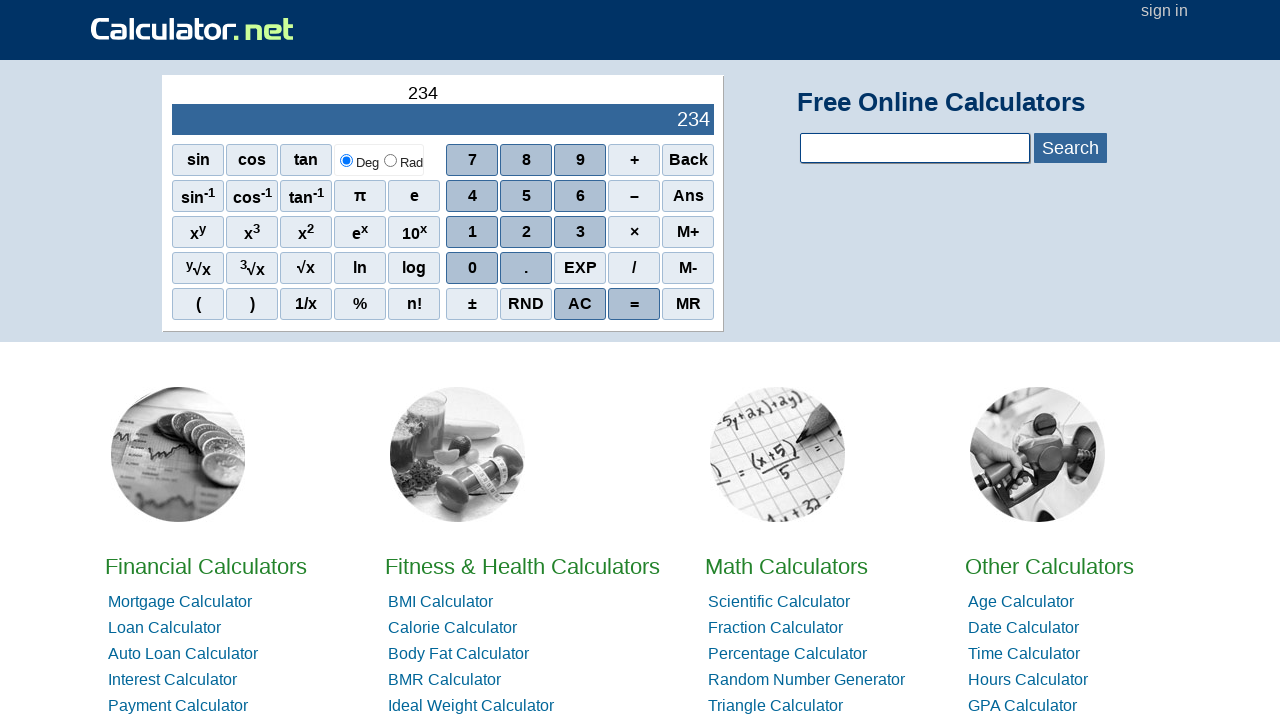

Clicked digit 8 at (526, 160) on xpath=//*[@id='sciout']/tbody/tr[2]/td[2]/div/div[1]/span[2]
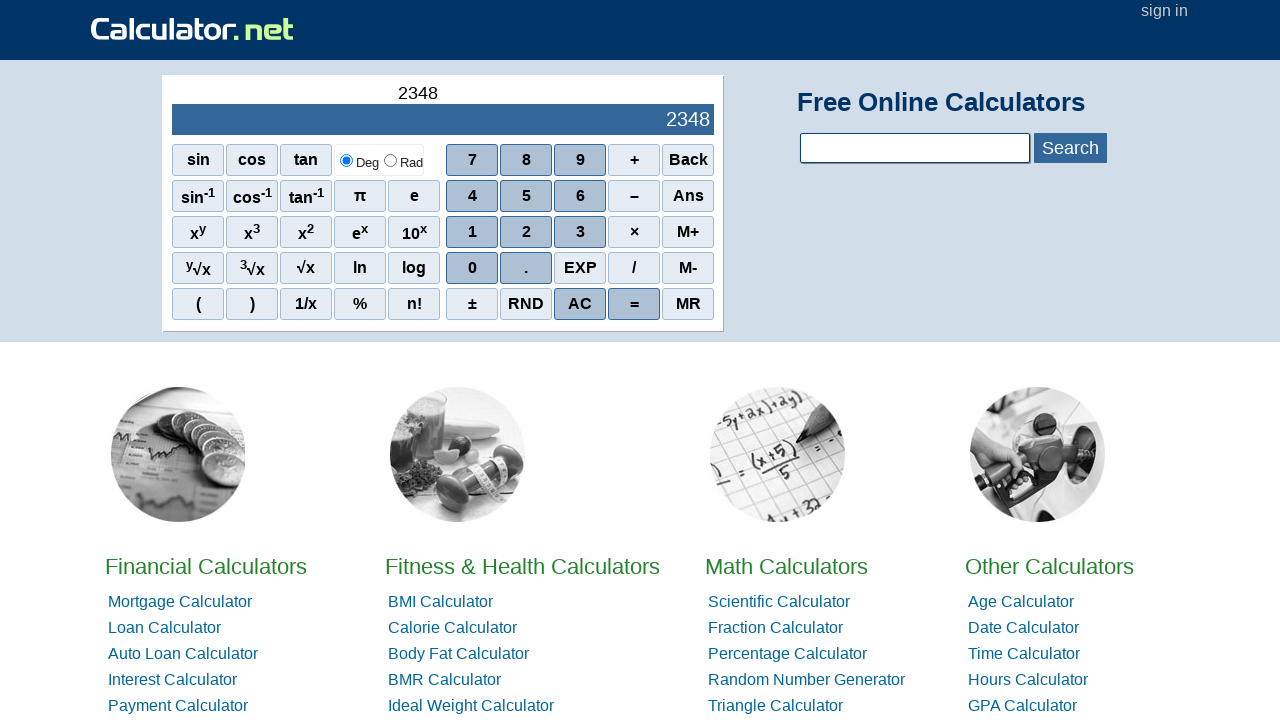

Clicked digit 2 at (526, 232) on xpath=//*[@id='sciout']/tbody/tr[2]/td[2]/div/div[3]/span[2]
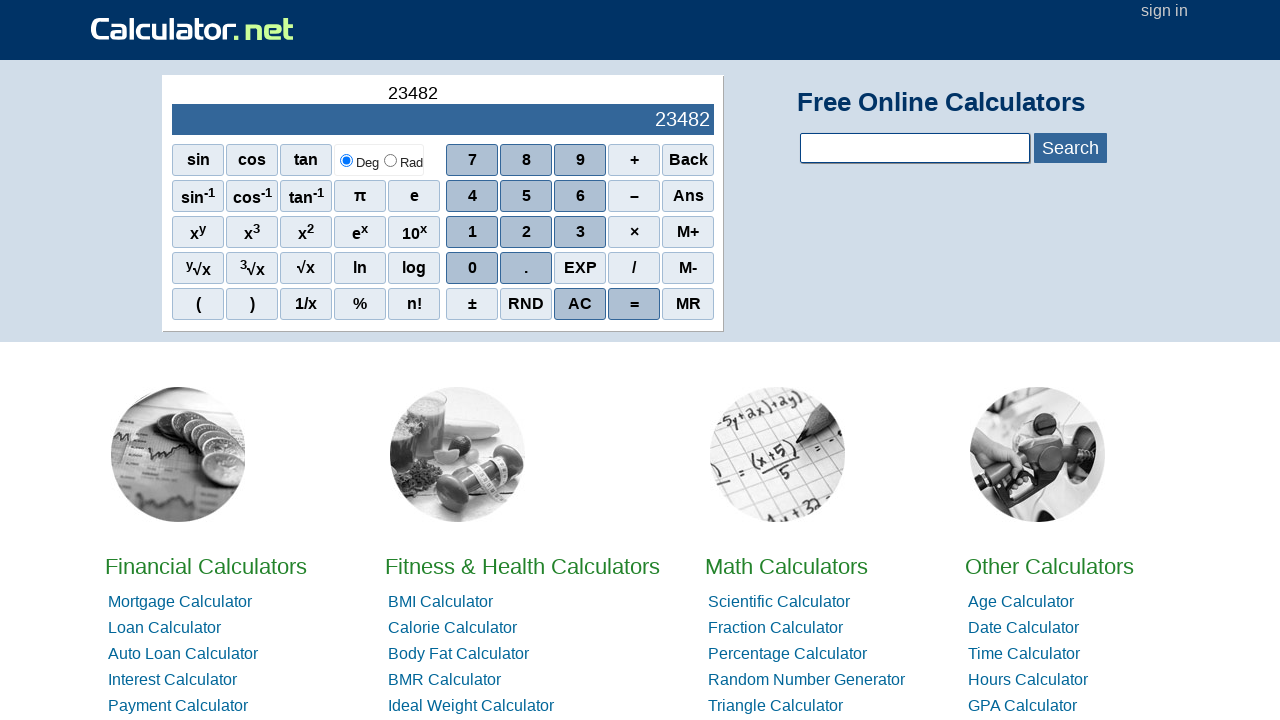

Clicked digit 3 at (580, 232) on xpath=//*[@id='sciout']/tbody/tr[2]/td[2]/div/div[3]/span[3]
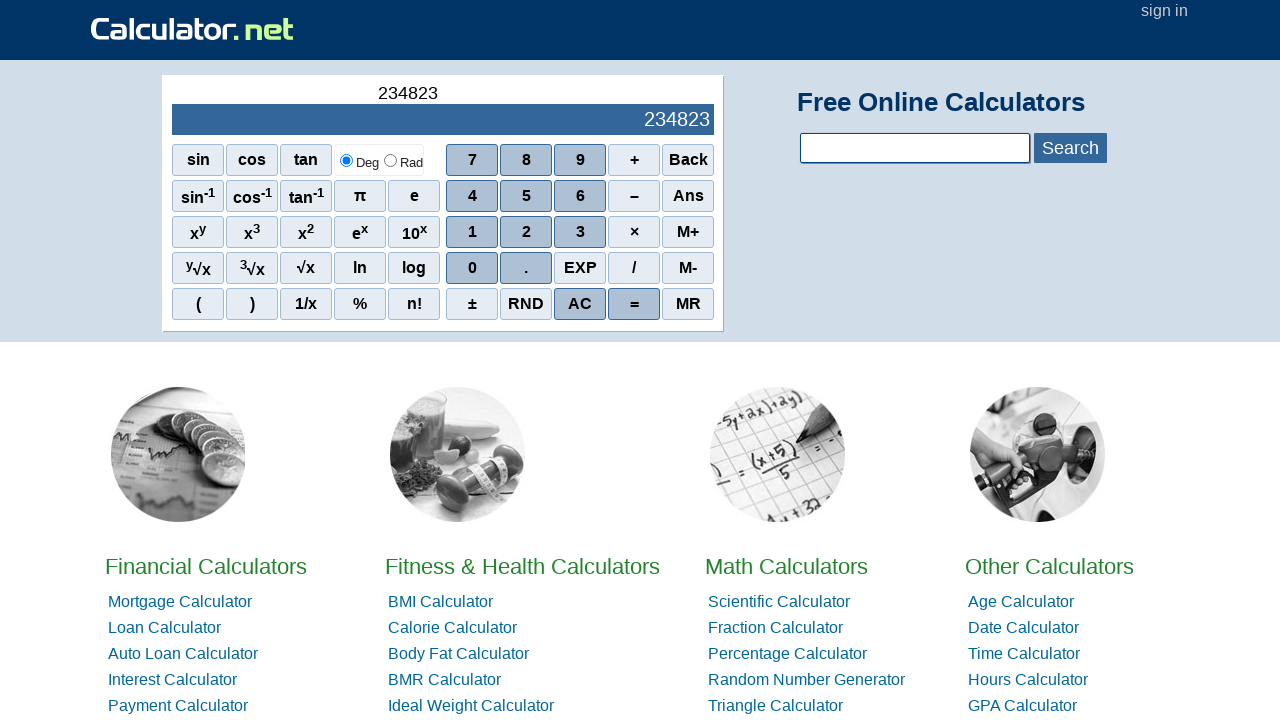

Clicked minus operator at (634, 196) on xpath=//*[@id='sciout']/tbody/tr[2]/td[2]/div/div[2]/span[4]
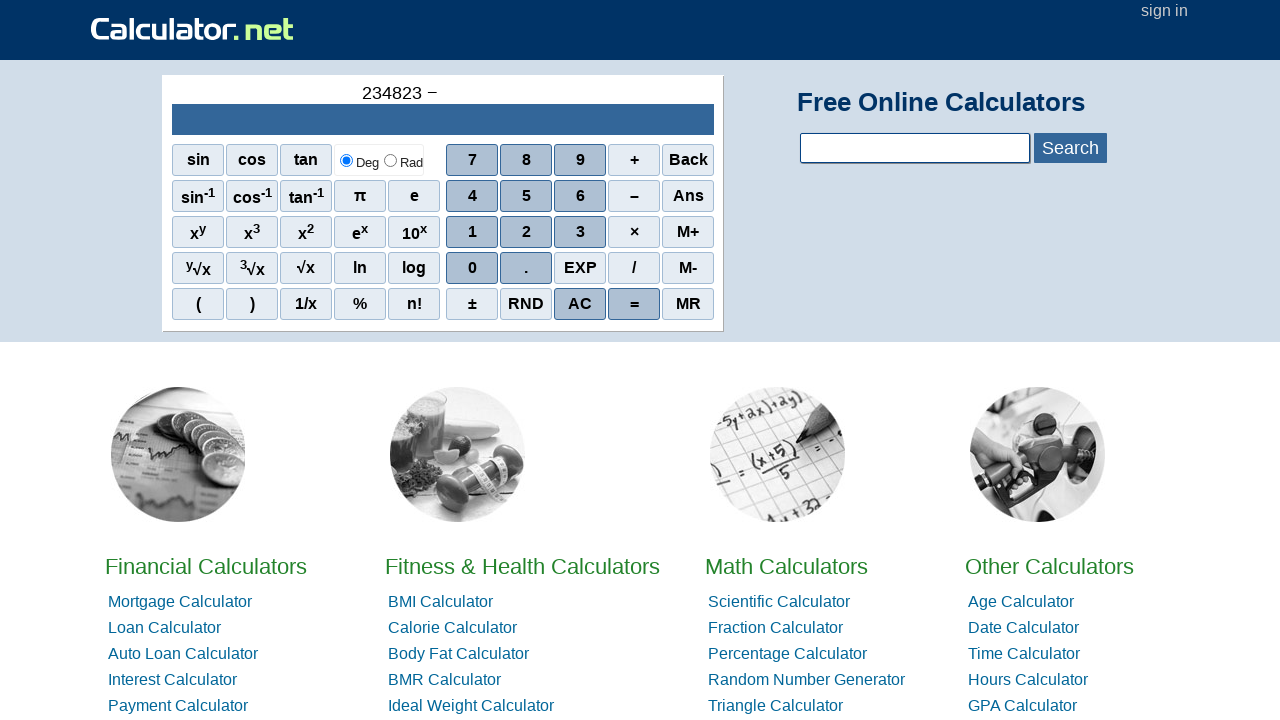

Clicked left parenthesis at (198, 304) on xpath=//*[@id='sciout']/tbody/tr[2]/td[1]/div/div[5]/span[1]
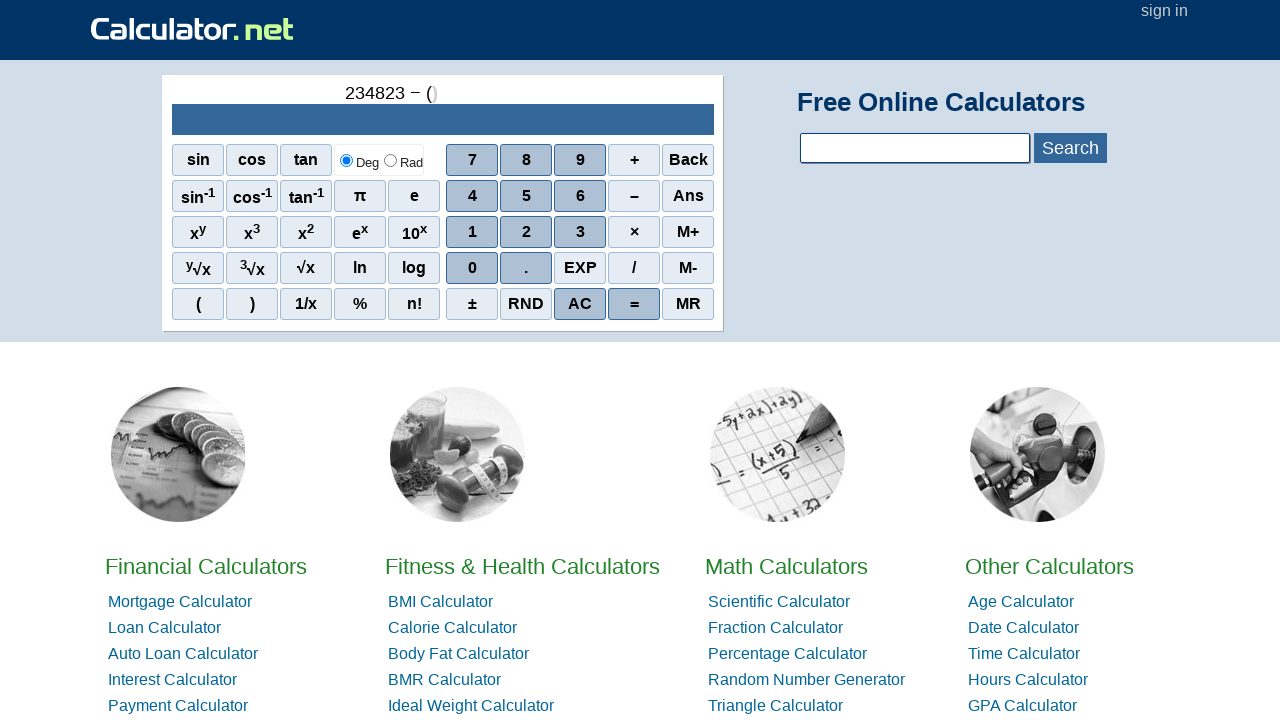

Clicked minus operator for negative number at (634, 196) on xpath=//*[@id='sciout']/tbody/tr[2]/td[2]/div/div[2]/span[4]
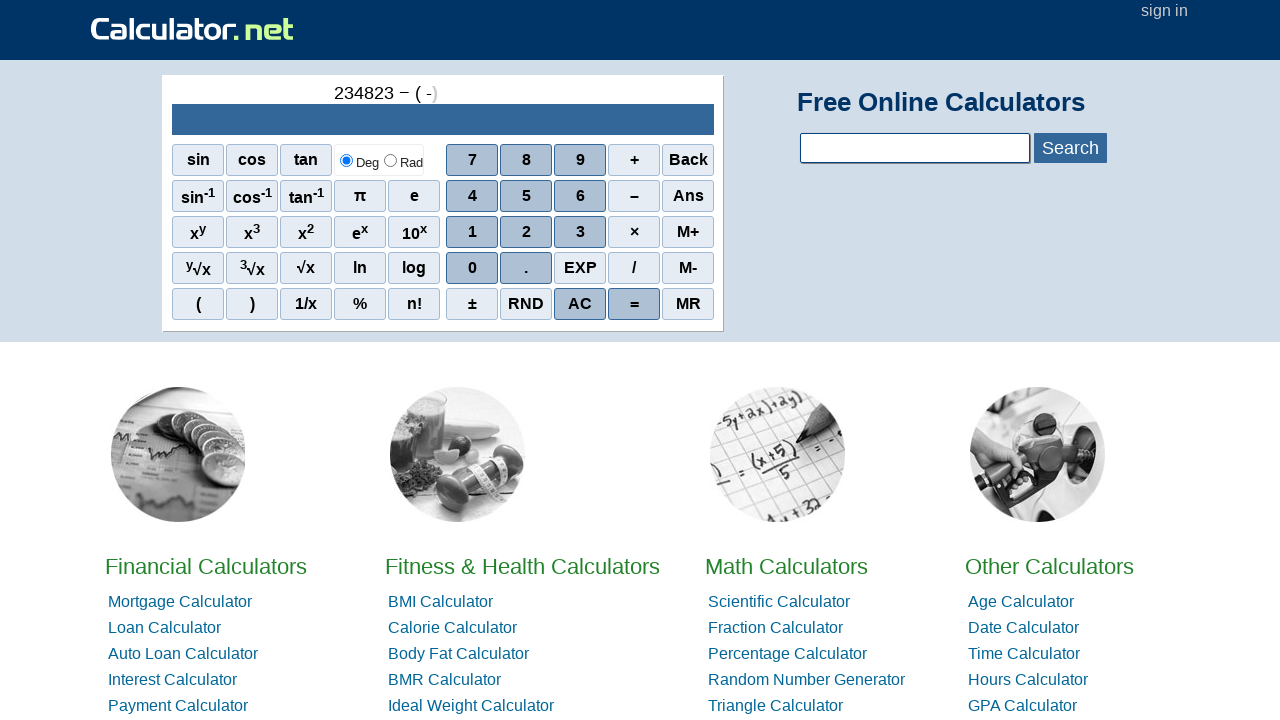

Clicked digit 2 at (526, 232) on xpath=//*[@id='sciout']/tbody/tr[2]/td[2]/div/div[3]/span[2]
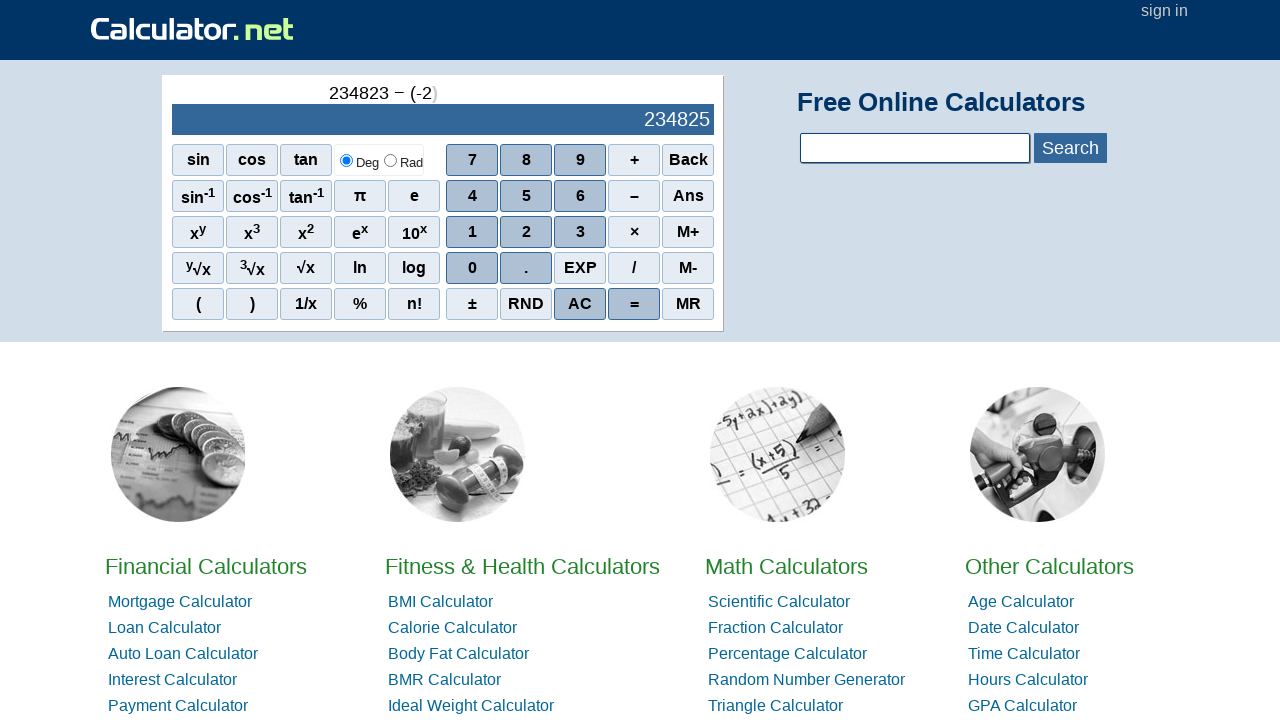

Clicked digit 3 at (580, 232) on xpath=//*[@id='sciout']/tbody/tr[2]/td[2]/div/div[3]/span[3]
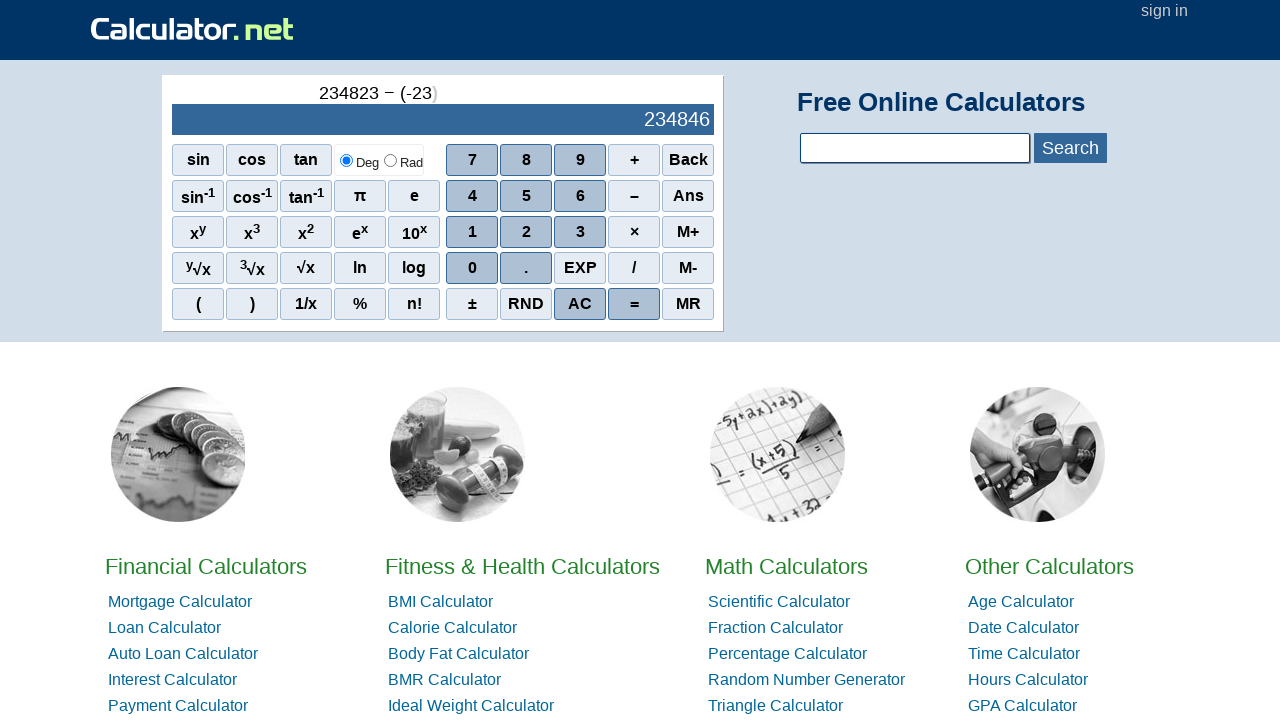

Clicked digit 0 at (472, 268) on xpath=//*[@id='sciout']/tbody/tr[2]/td[2]/div/div[4]/span[1]
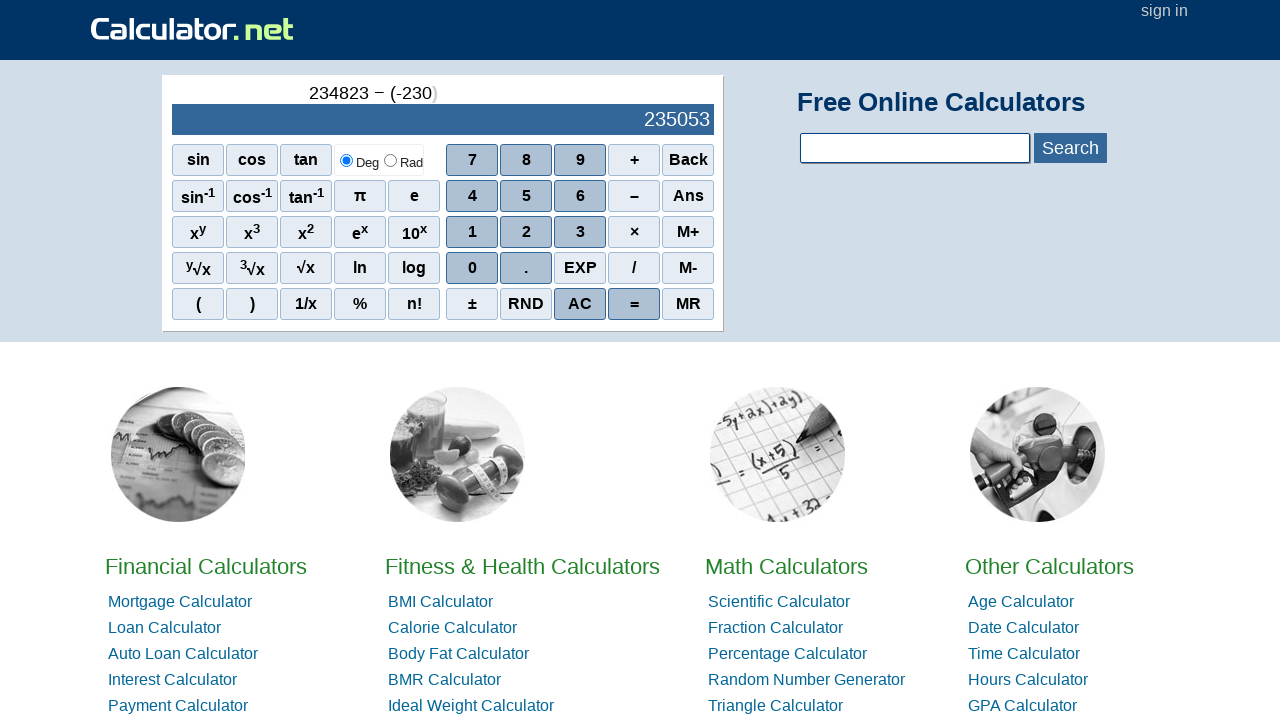

Clicked digit 9 at (580, 160) on xpath=//*[@id='sciout']/tbody/tr[2]/td[2]/div/div[1]/span[3]
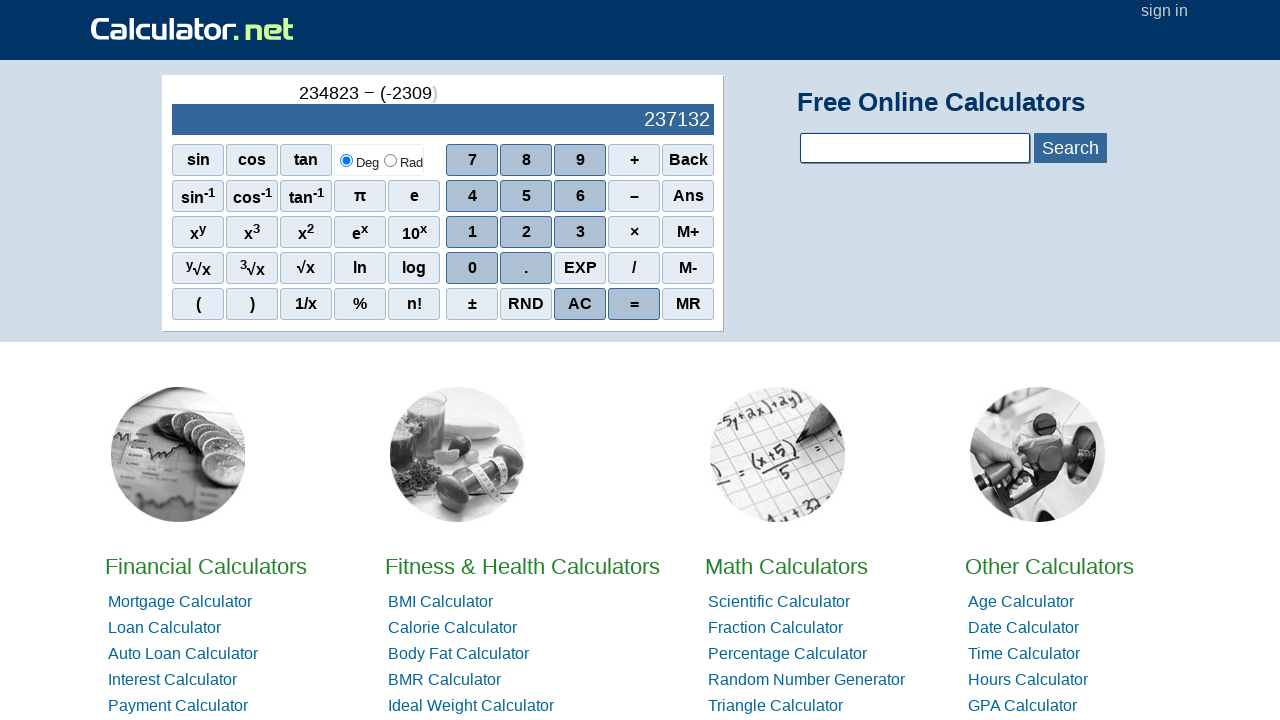

Clicked digit 4 at (472, 196) on xpath=//*[@id='sciout']/tbody/tr[2]/td[2]/div/div[2]/span[1]
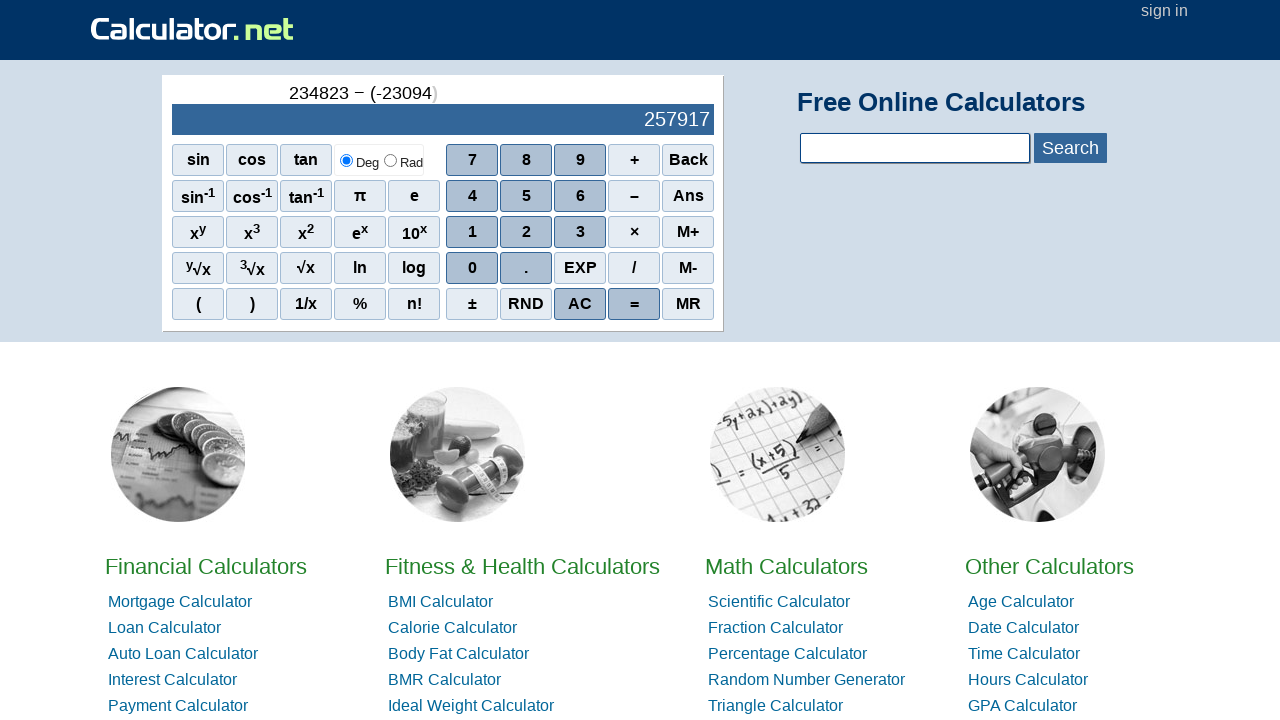

Clicked digit 8 at (526, 160) on xpath=//*[@id='sciout']/tbody/tr[2]/td[2]/div/div[1]/span[2]
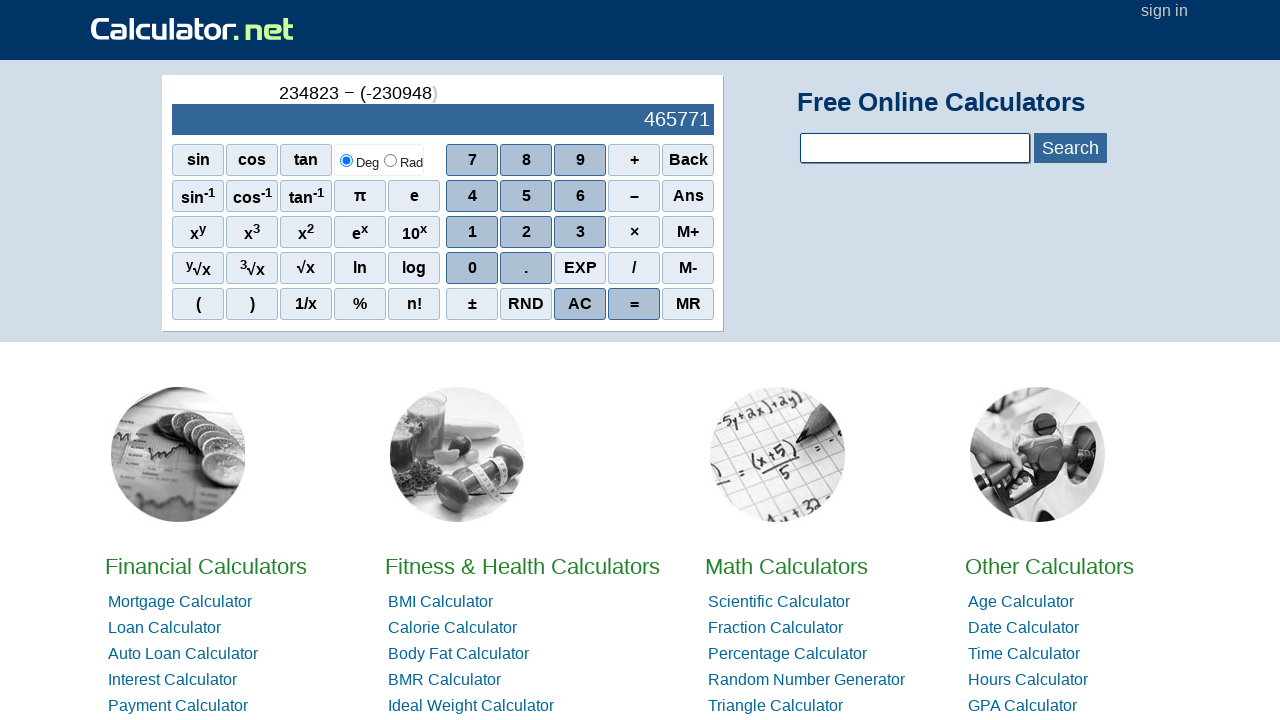

Clicked digit 2 at (526, 232) on xpath=//*[@id='sciout']/tbody/tr[2]/td[2]/div/div[3]/span[2]
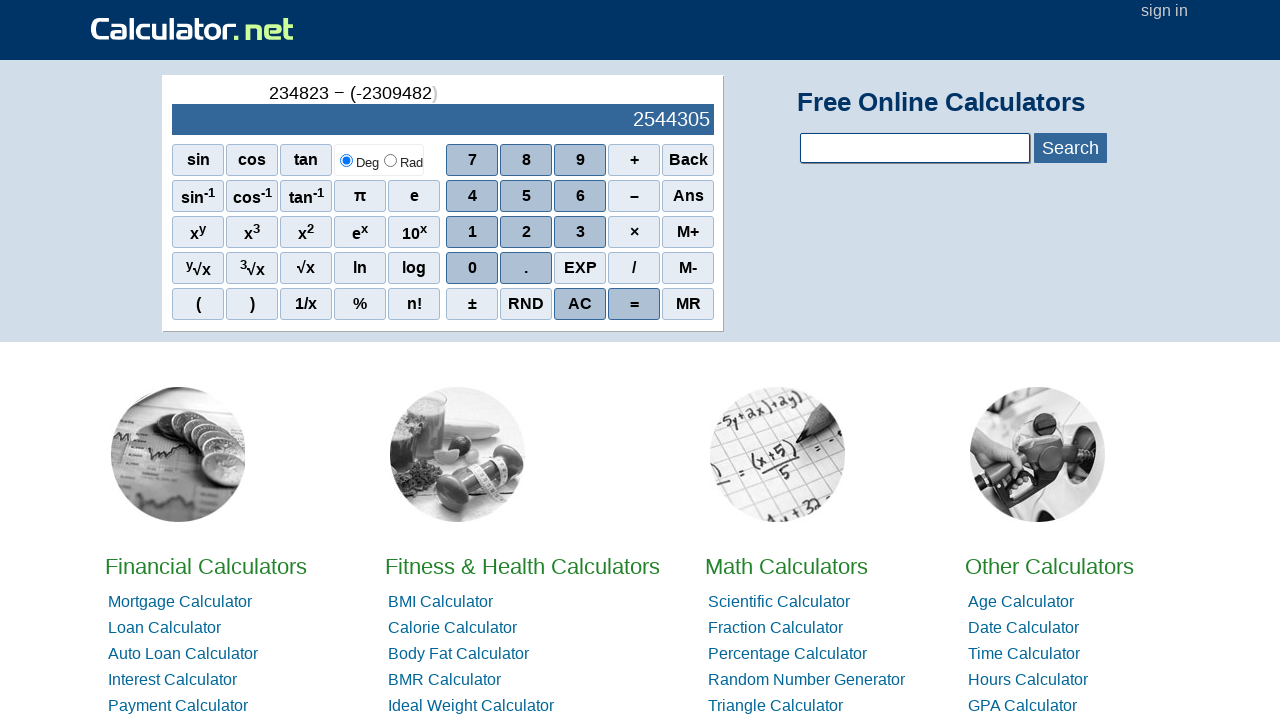

Clicked digit 3 at (580, 232) on xpath=//*[@id='sciout']/tbody/tr[2]/td[2]/div/div[3]/span[3]
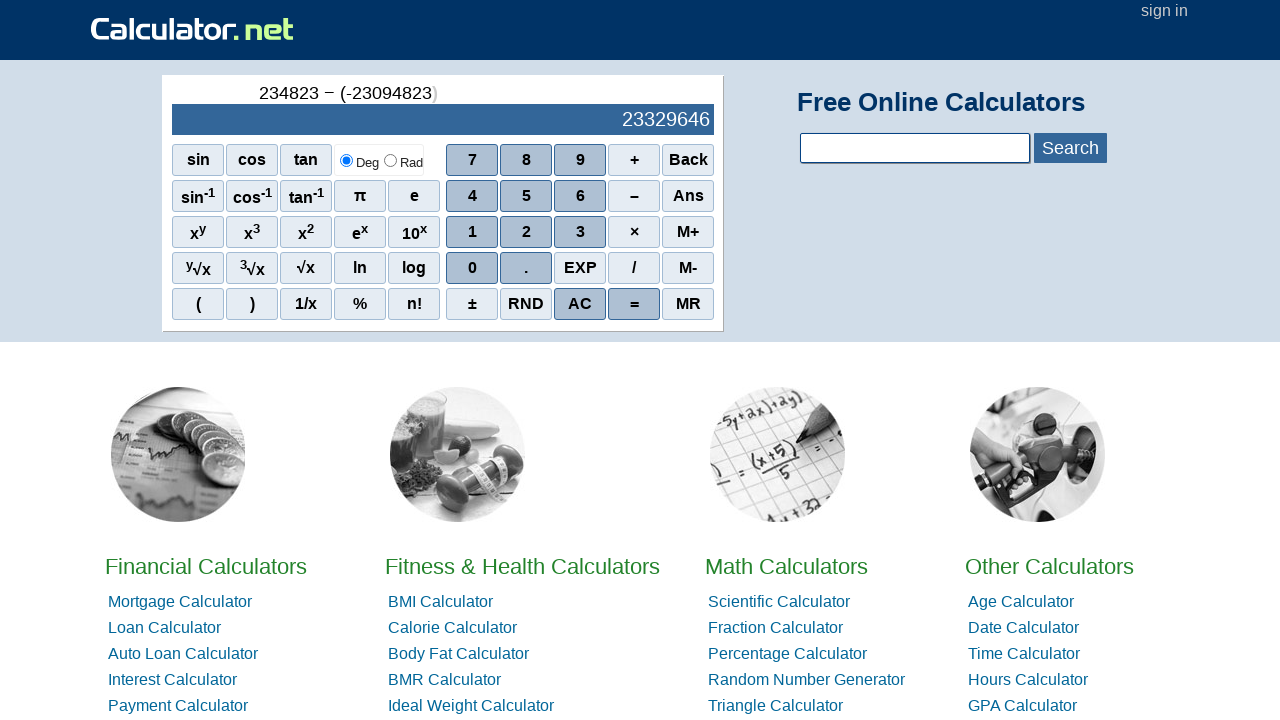

Clicked right parenthesis at (252, 304) on xpath=//*[@id='sciout']/tbody/tr[2]/td[1]/div/div[5]/span[2]
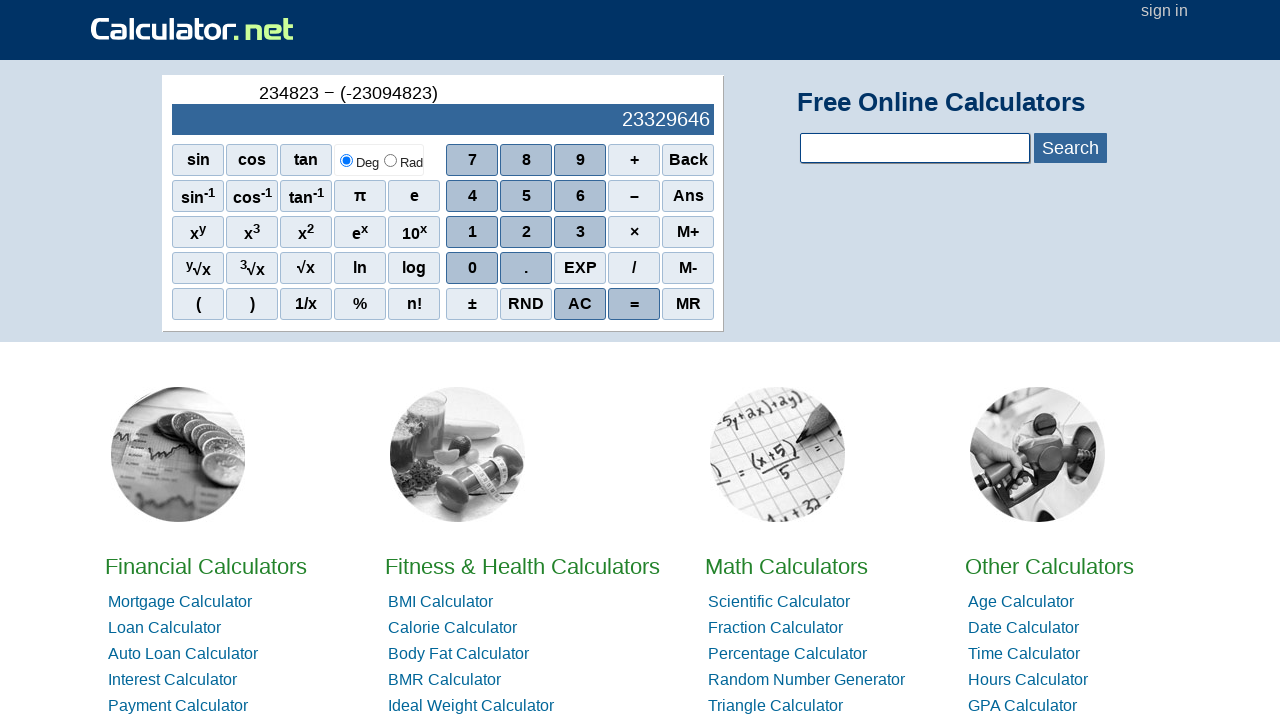

Clicked AC (All Clear) button to reset calculator at (580, 304) on xpath=//*[@id='sciout']/tbody/tr[2]/td[2]/div/div[5]/span[3]
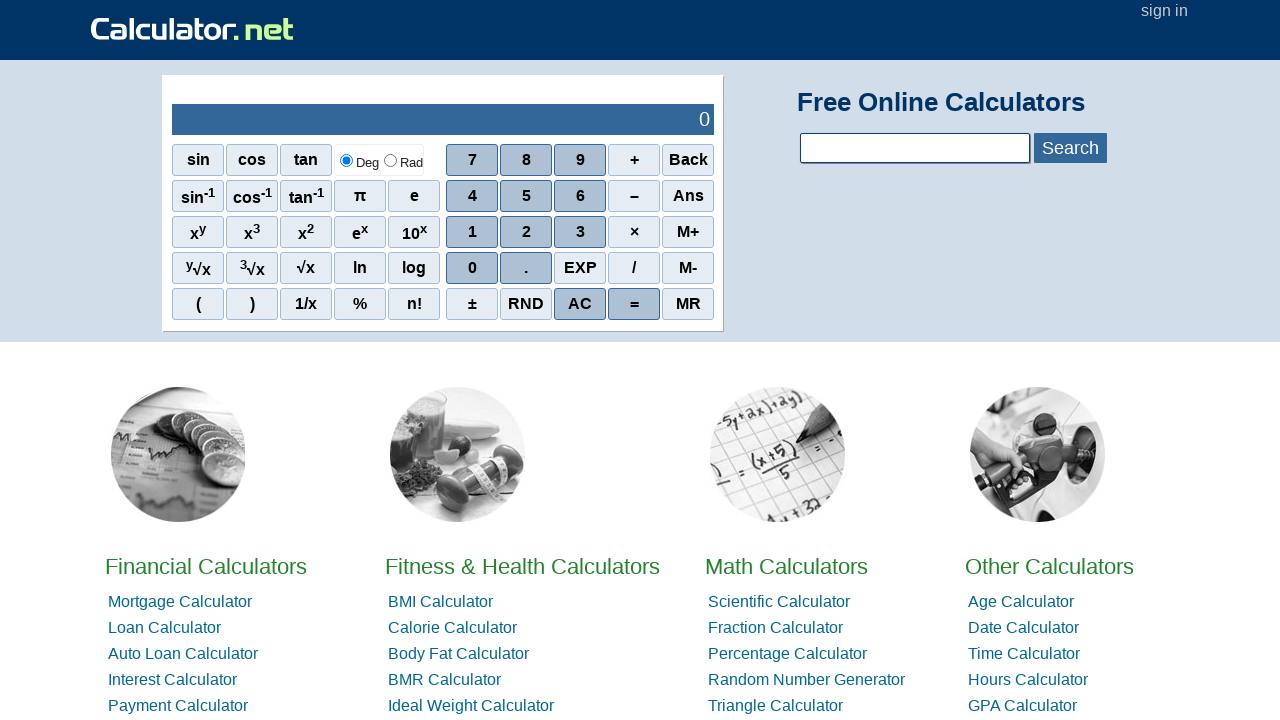

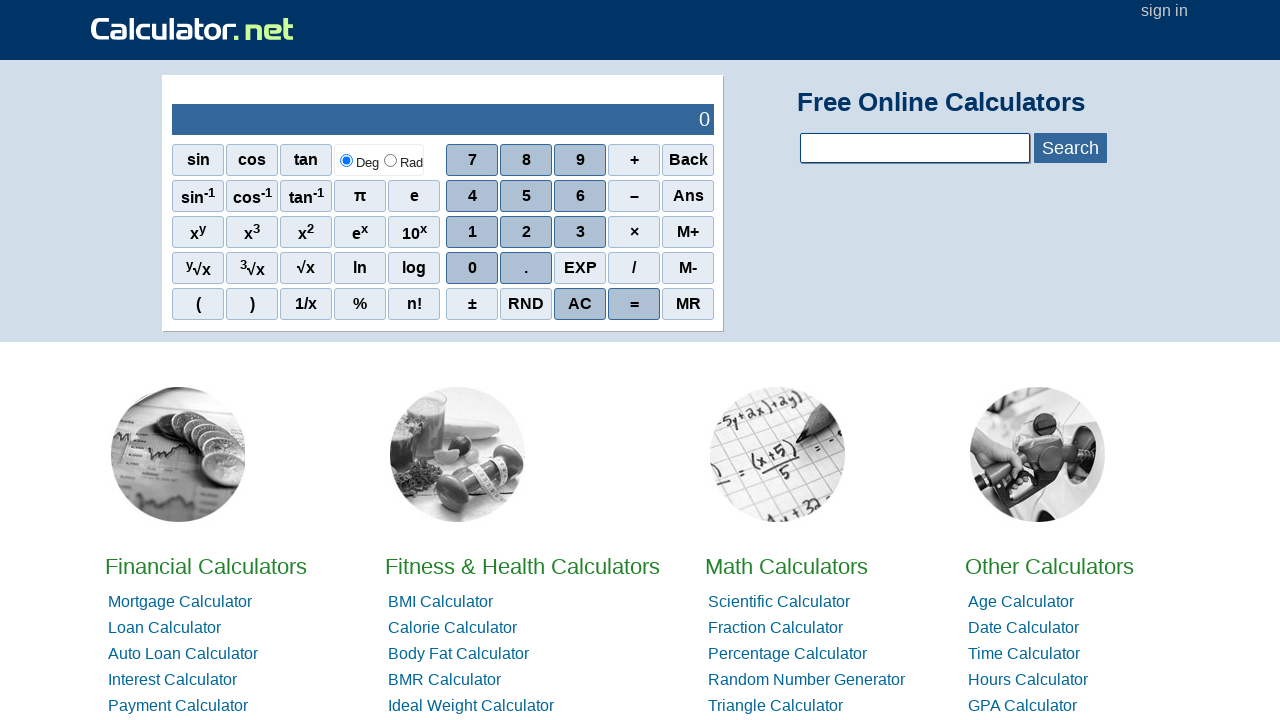